Navigates to a cinema website's film listing page, verifies the page loads with movie information, and tests pagination by navigating to the second page.

Starting URL: https://www.vscinemas.com.tw/vsweb/film/index.aspx

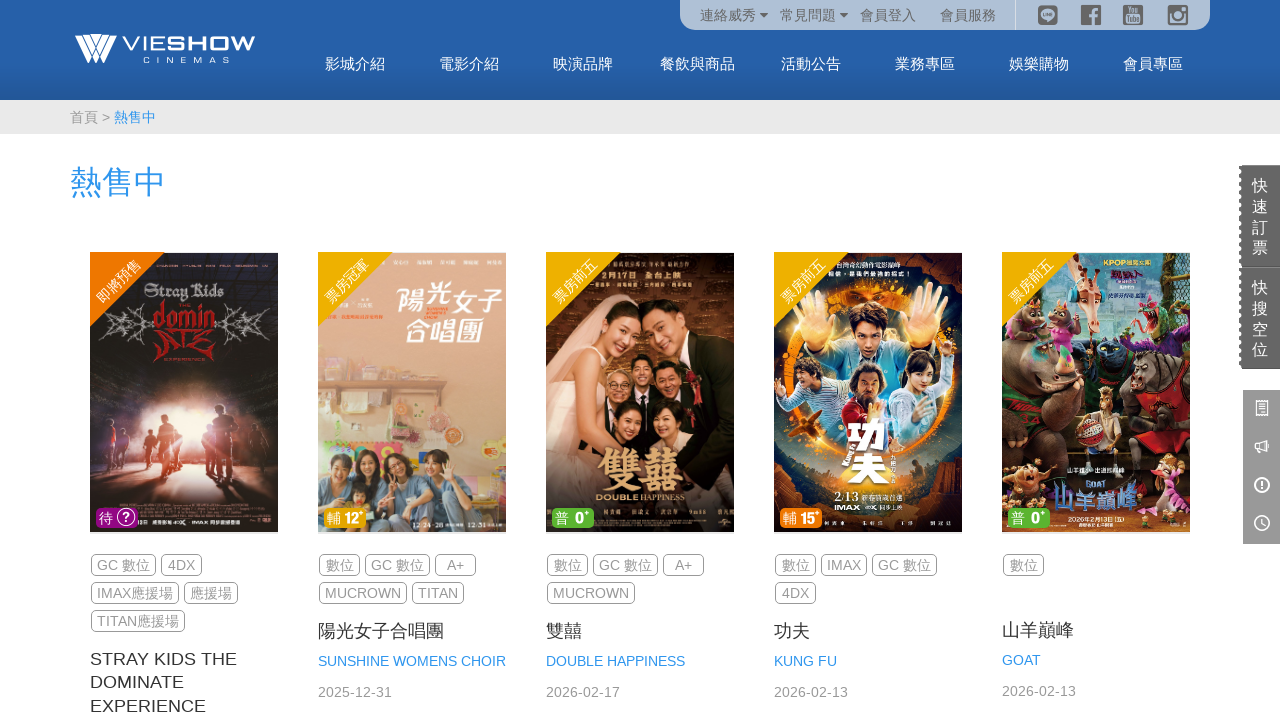

Waited for pagebar to load on film listing page
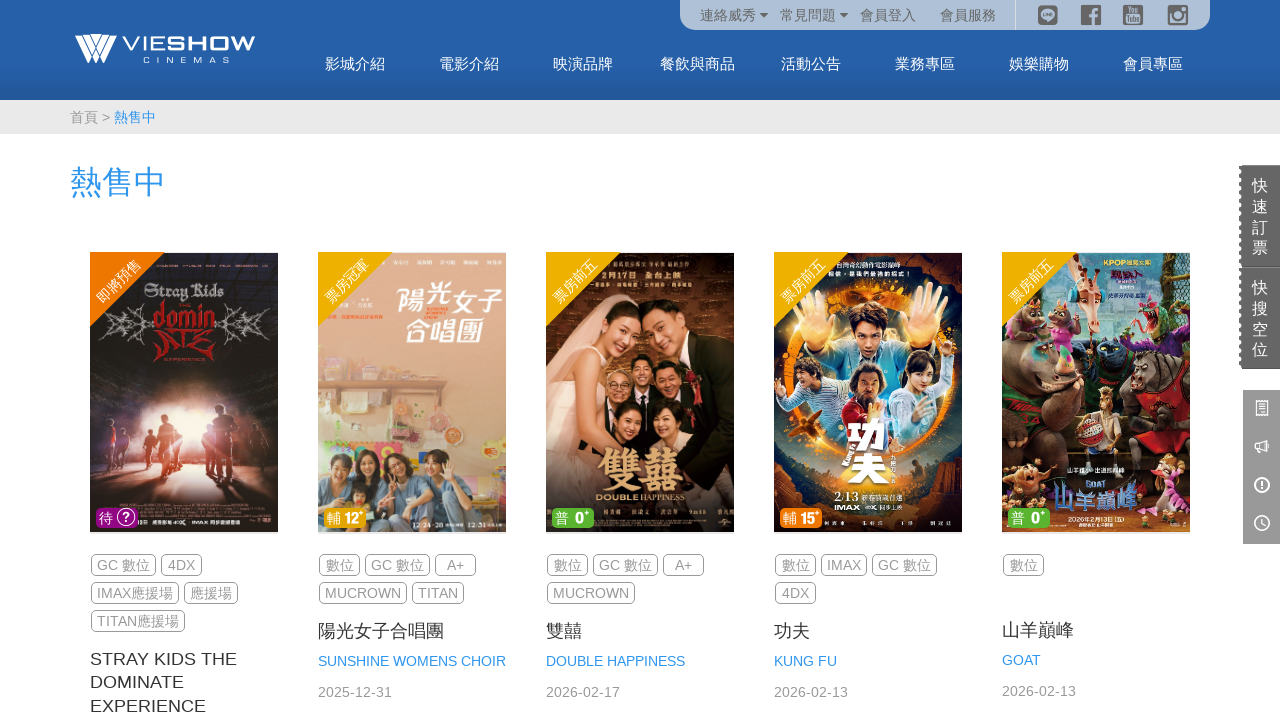

Verified movie info areas are displayed
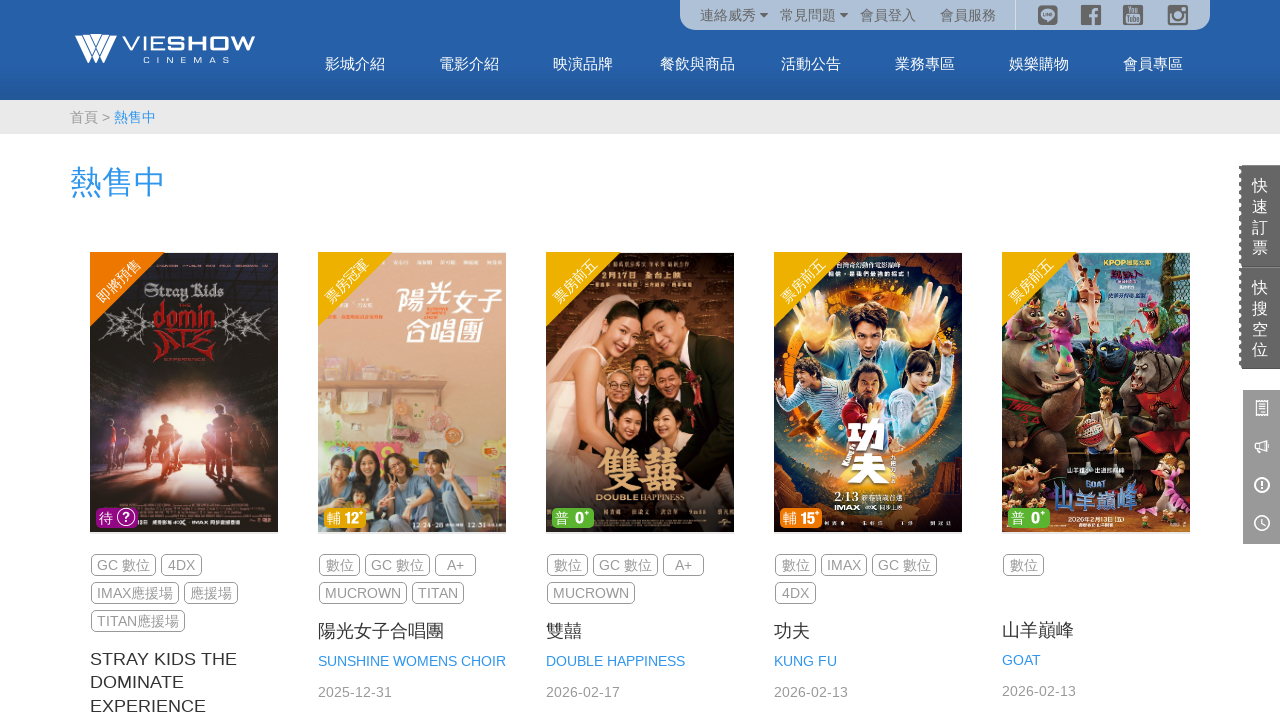

Verified movie links are present
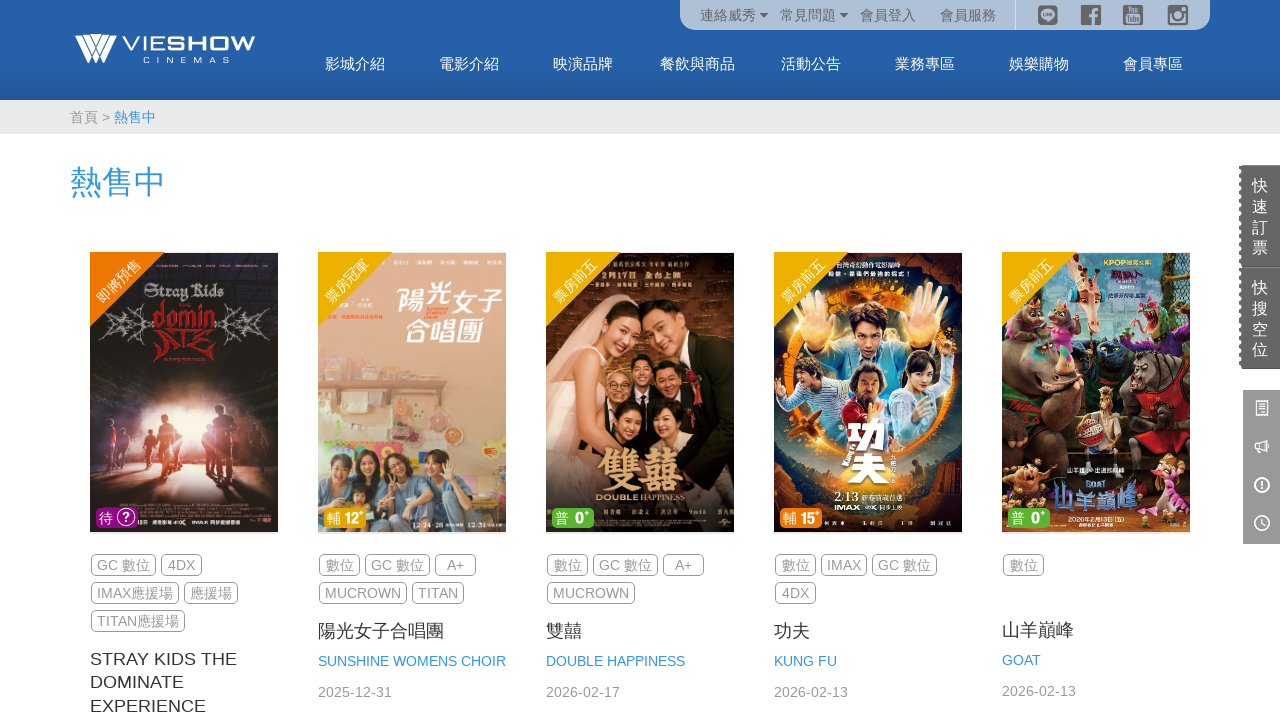

Navigated to second page of film results
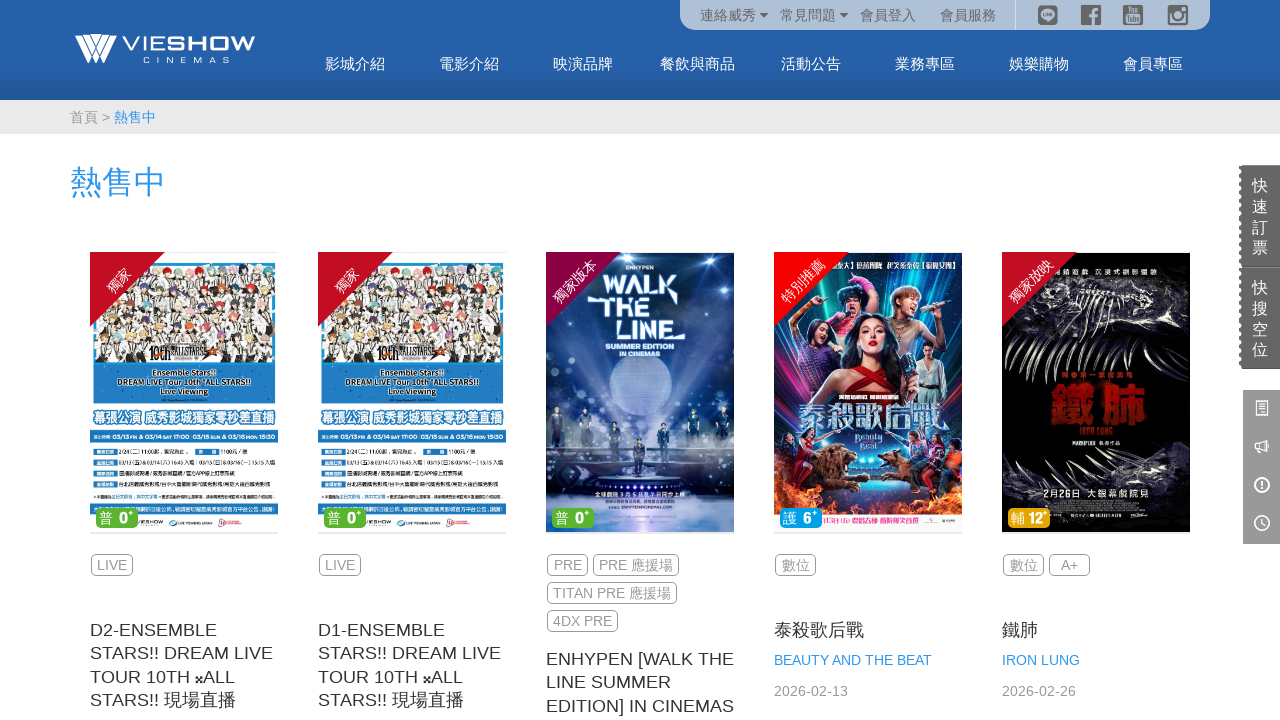

Verified second page loaded with movie content
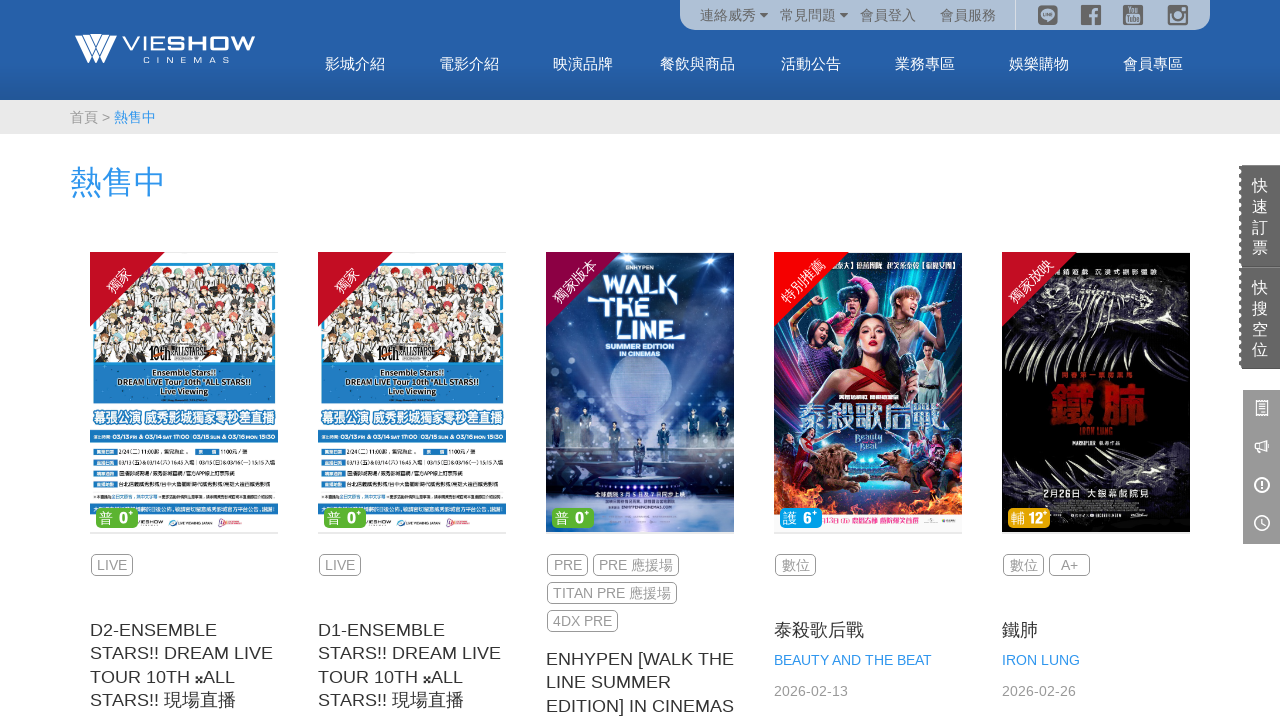

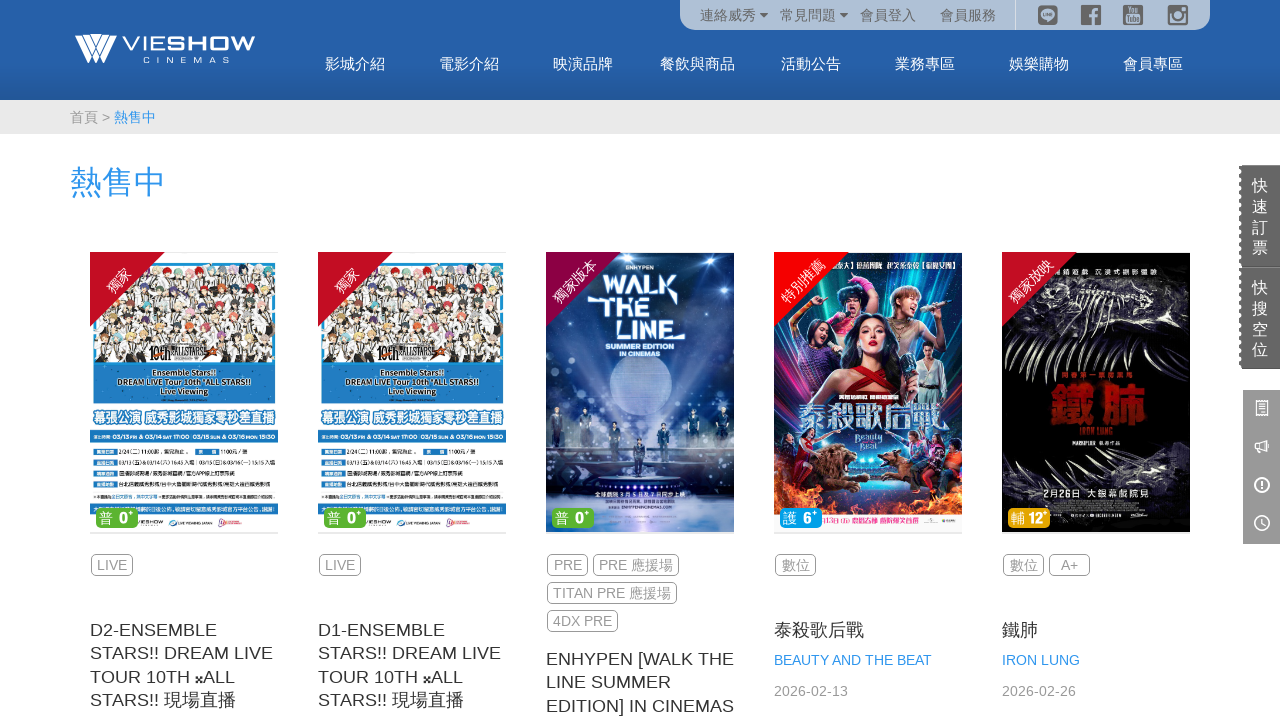